Tests registration form with various invalid inputs including invalid email format and letters in phone number field to verify form validation

Starting URL: https://demoqa.com/automation-practice-form

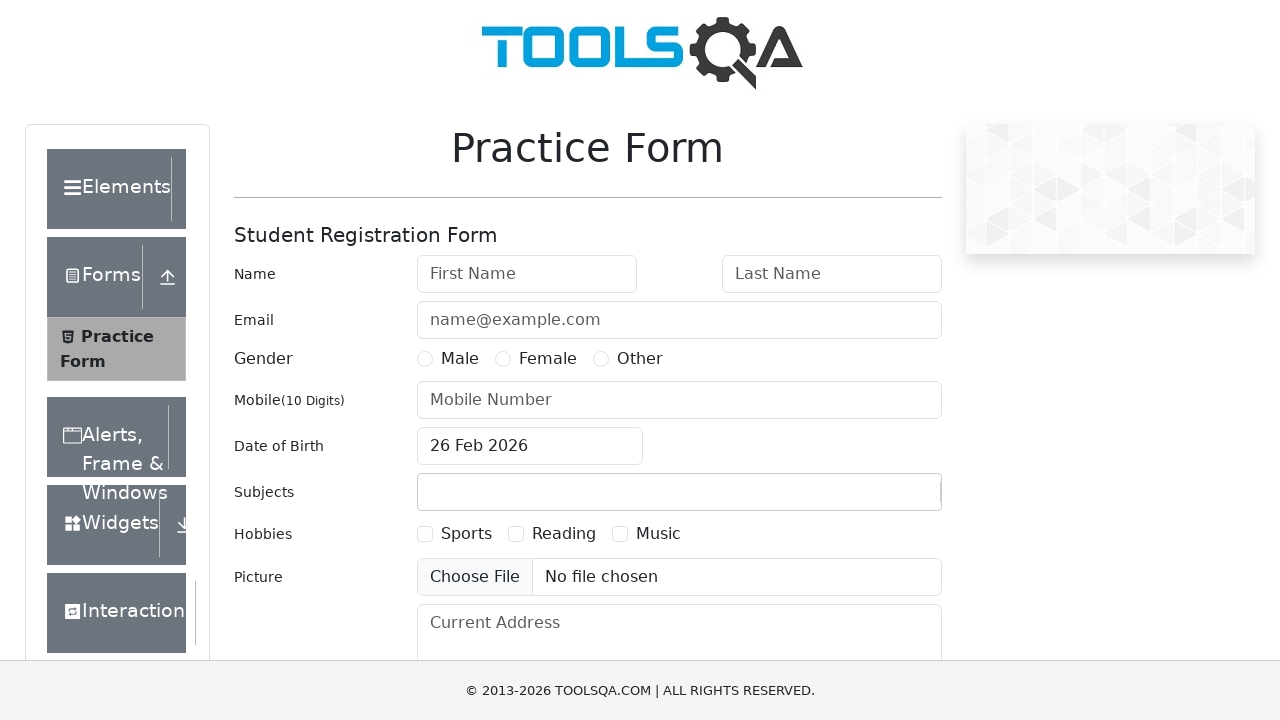

Filled email field with invalid format '123123' (missing @ symbol) on //input[@id='userEmail']
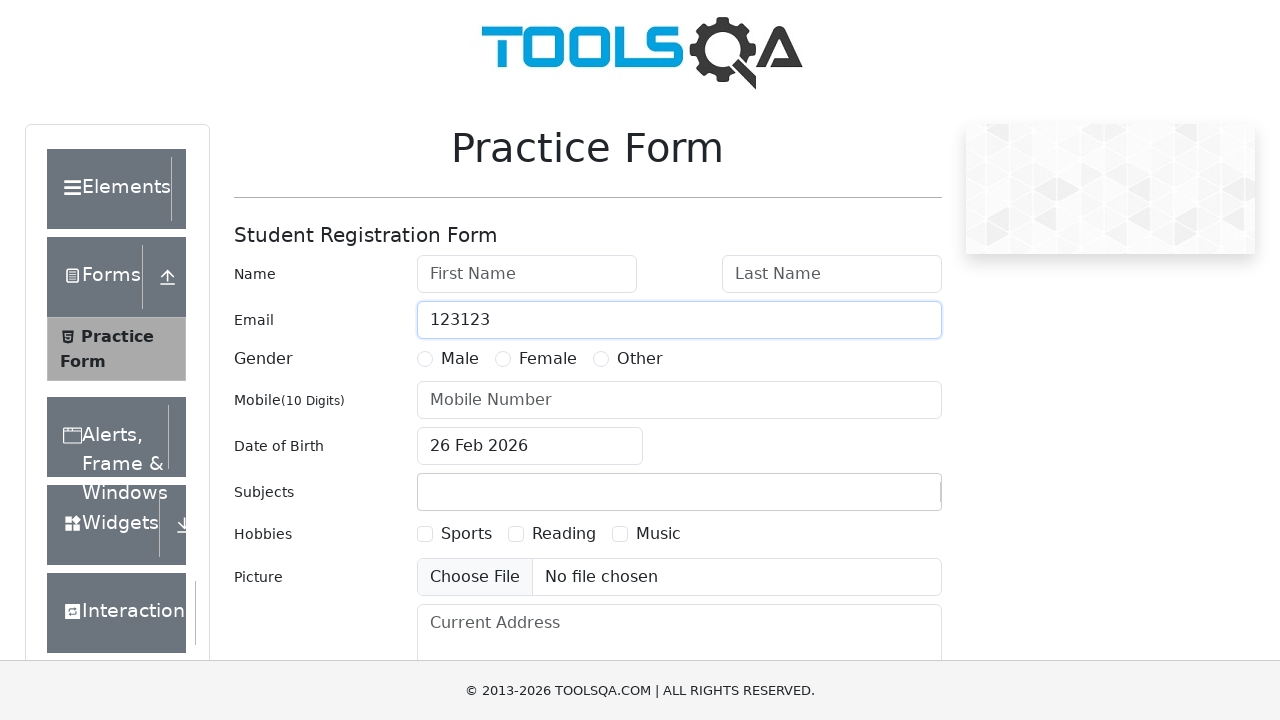

Filled phone number field with letters 'AAAAAAAAAAAAAAAAAAAA' on //input[@id='userNumber']
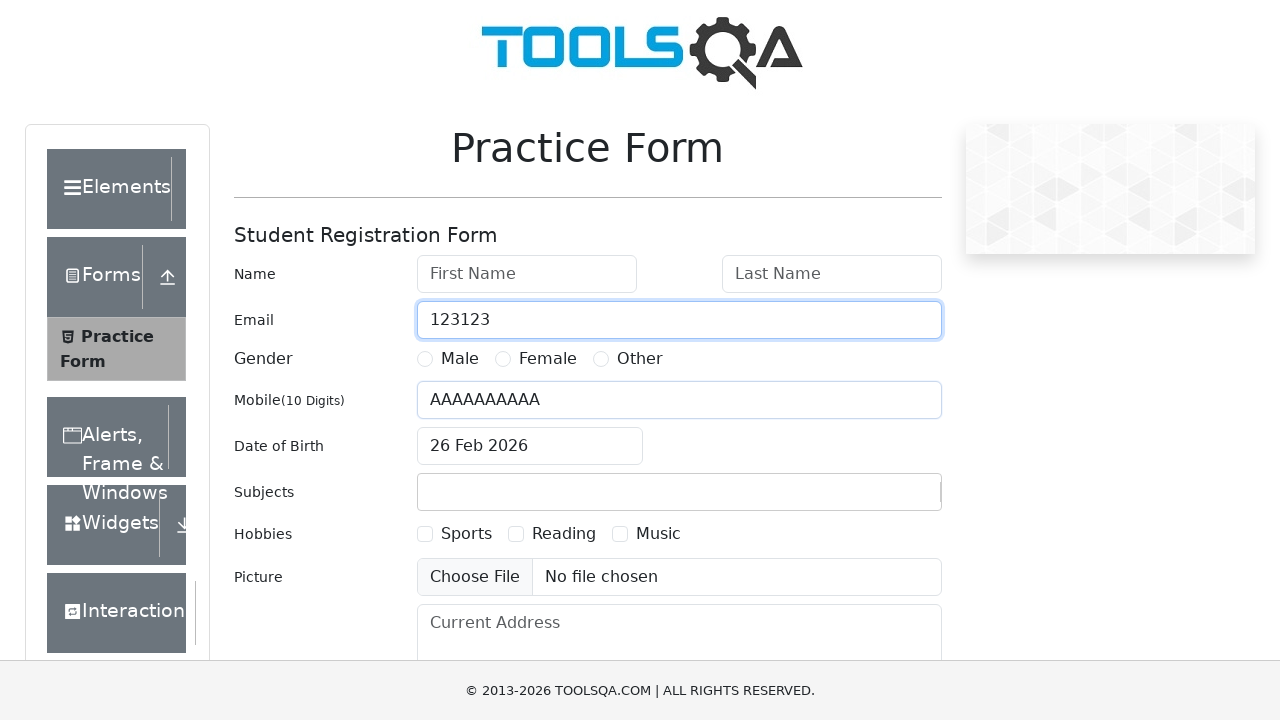

Selected 'Reading' hobby checkbox at (564, 534) on xpath=//label[normalize-space()='Reading']
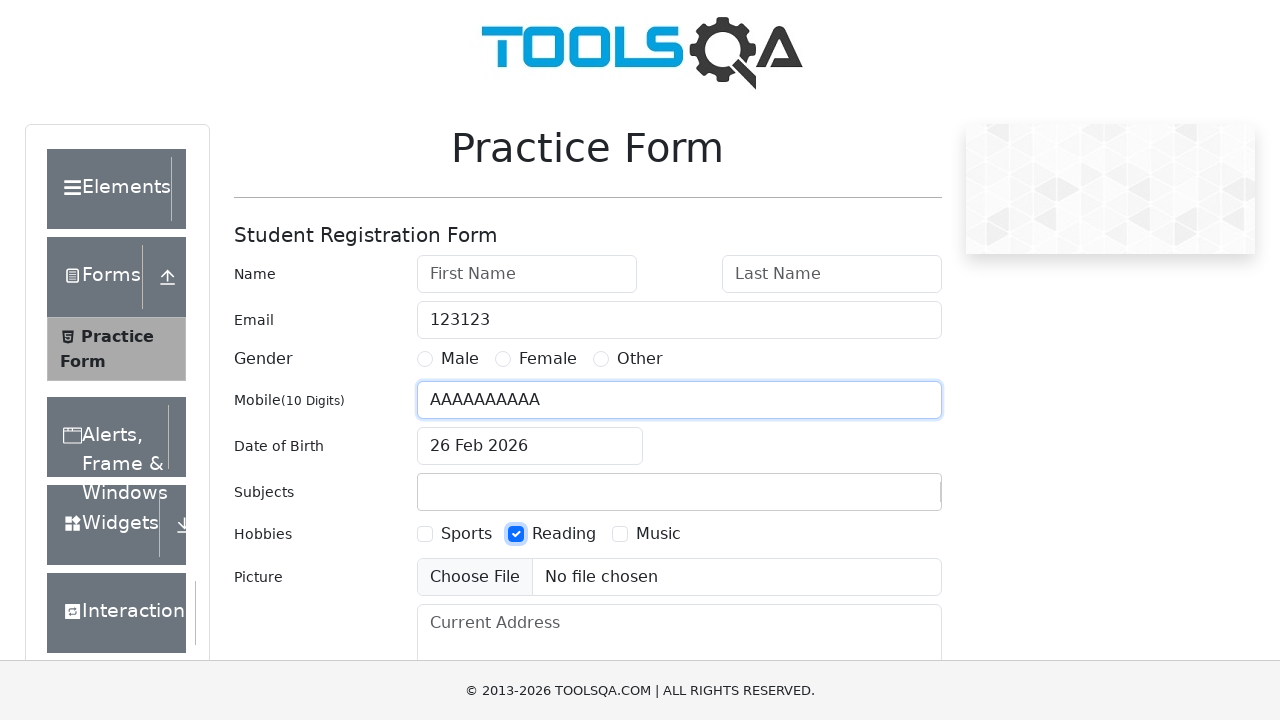

Selected 'Music' hobby checkbox at (658, 534) on xpath=//label[normalize-space()='Music']
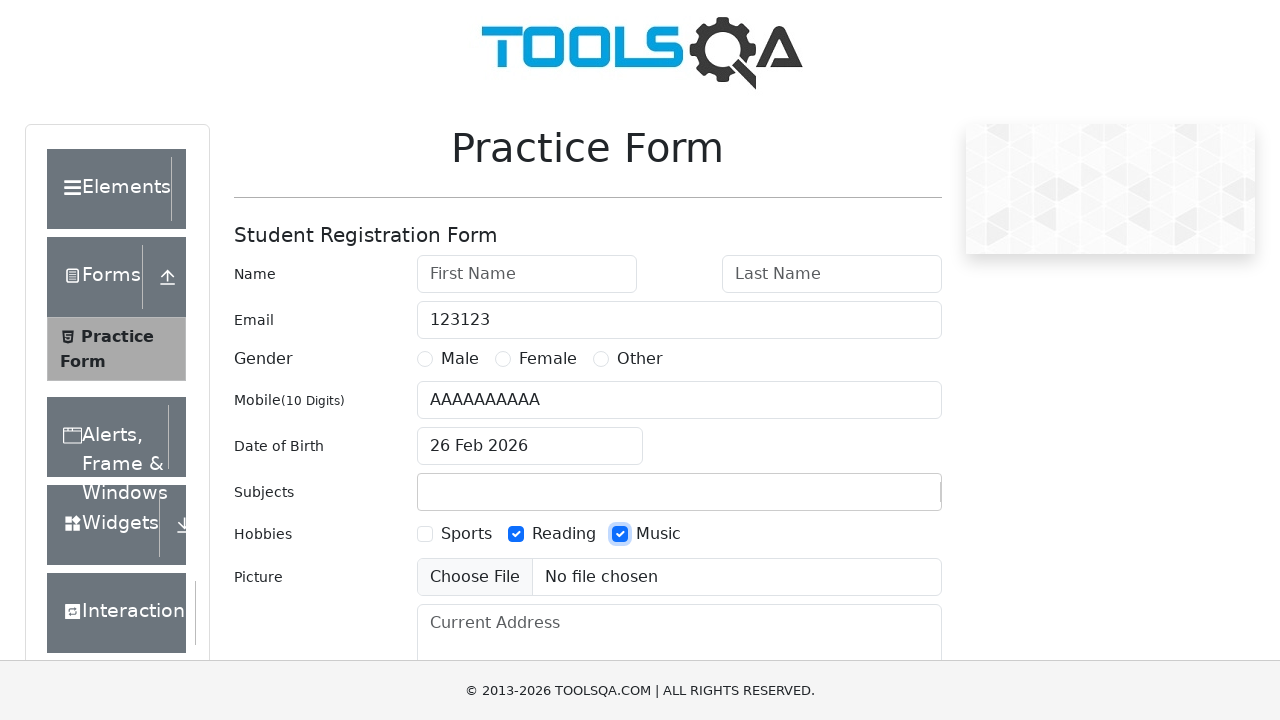

Scrolled down 300 pixels
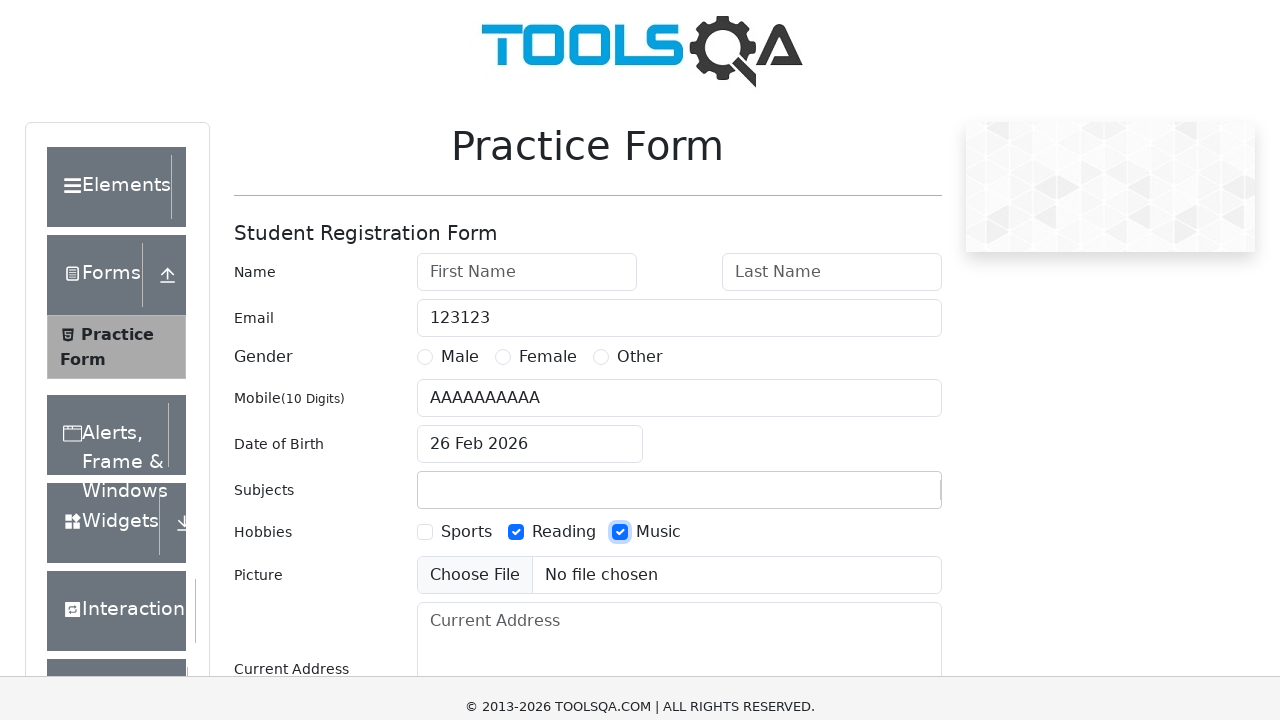

Clicked state dropdown at (527, 465) on xpath=//div[@id='state']
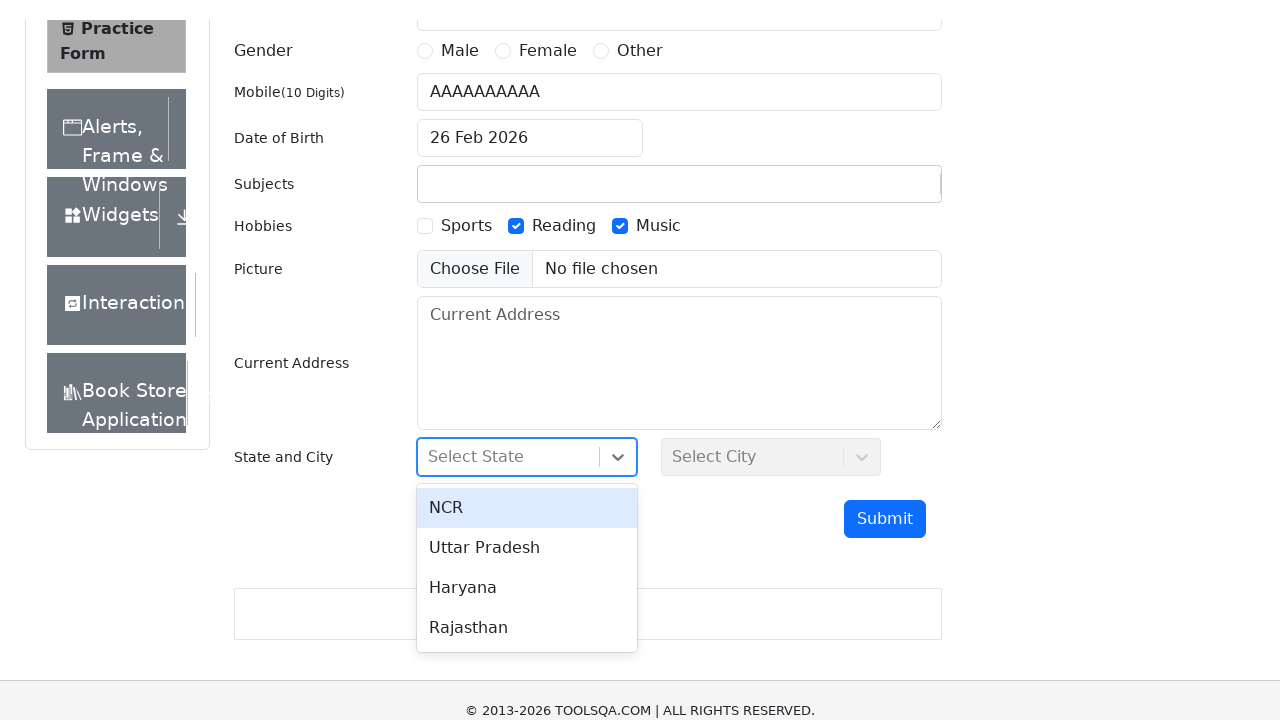

Selected 'NCR' from state dropdown at (527, 488) on xpath=//div[contains(text(),'NCR')]
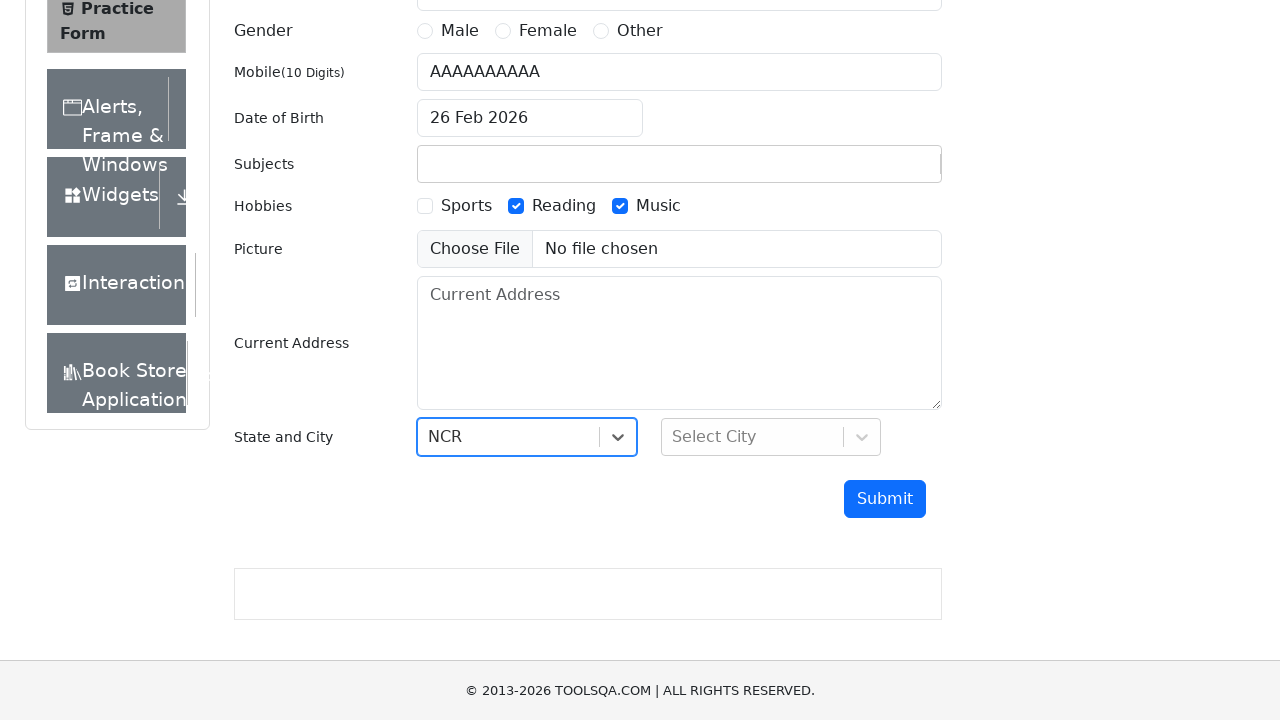

Clicked city dropdown at (771, 437) on xpath=//div[@id='city']
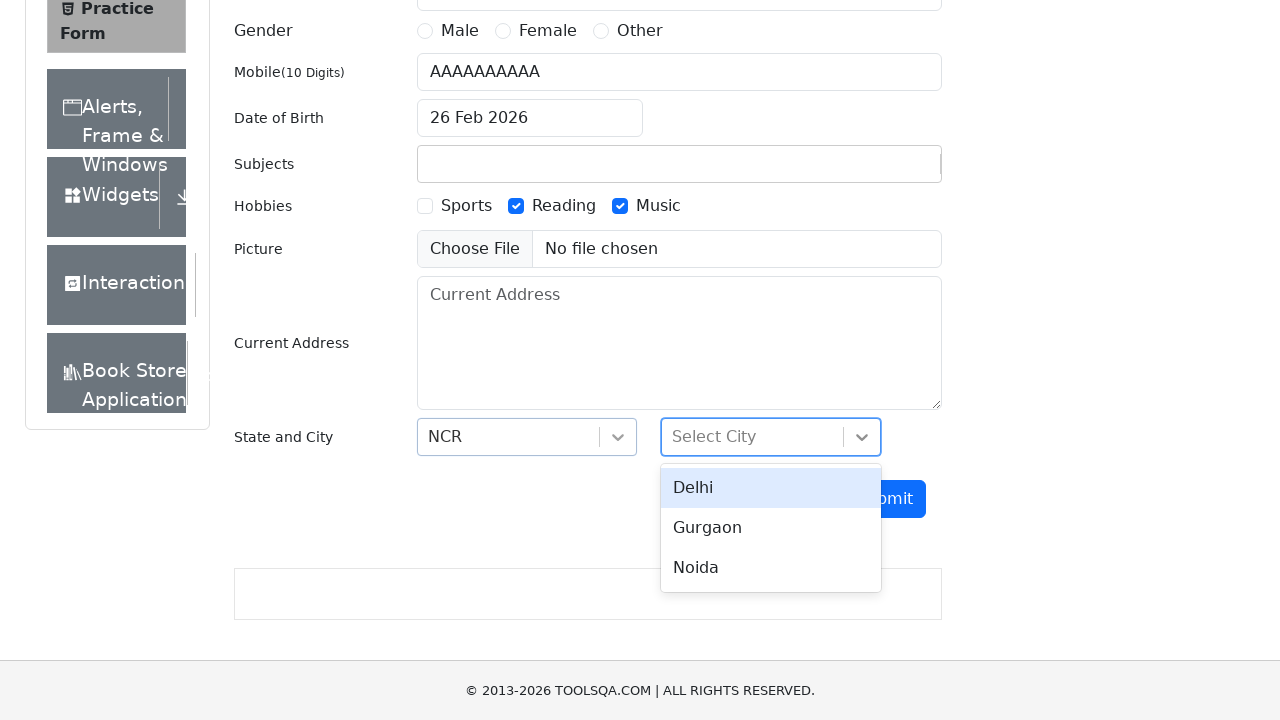

Selected 'Noida' from city dropdown at (771, 568) on xpath=//div[contains(text(),'Noida')]
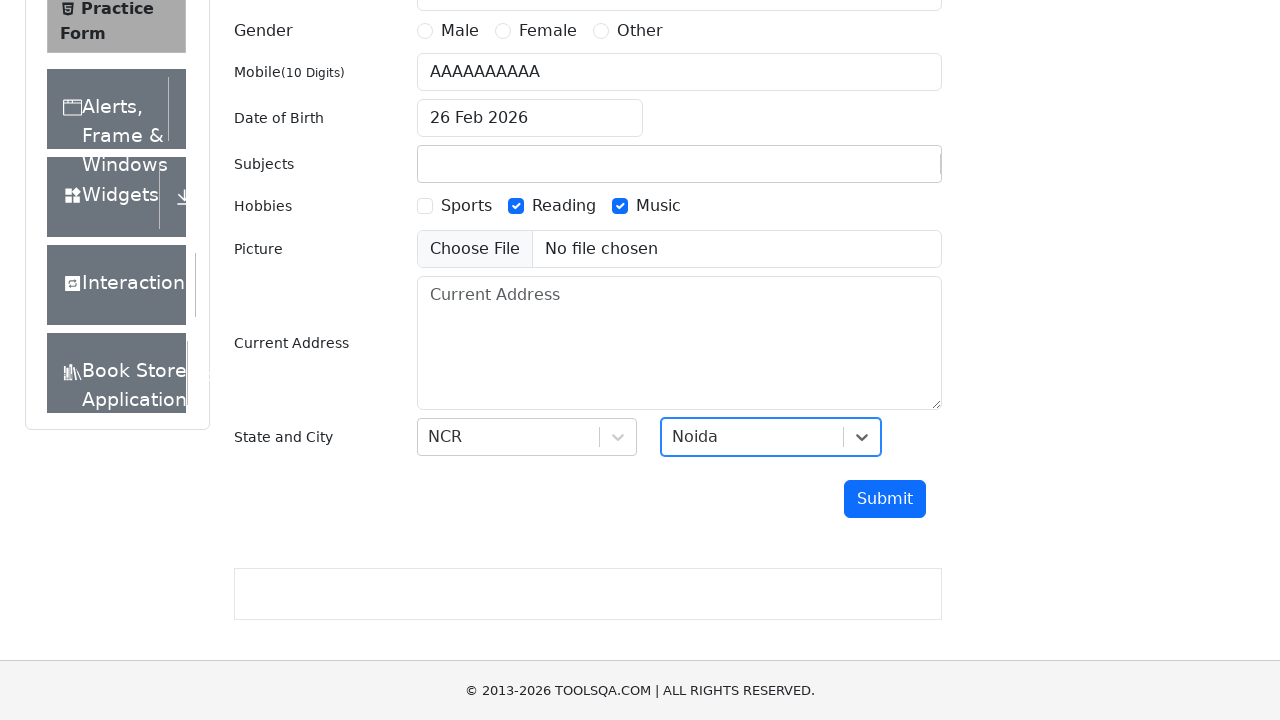

Clicked Submit button to submit form with invalid data at (885, 499) on xpath=//button[normalize-space()='Submit']
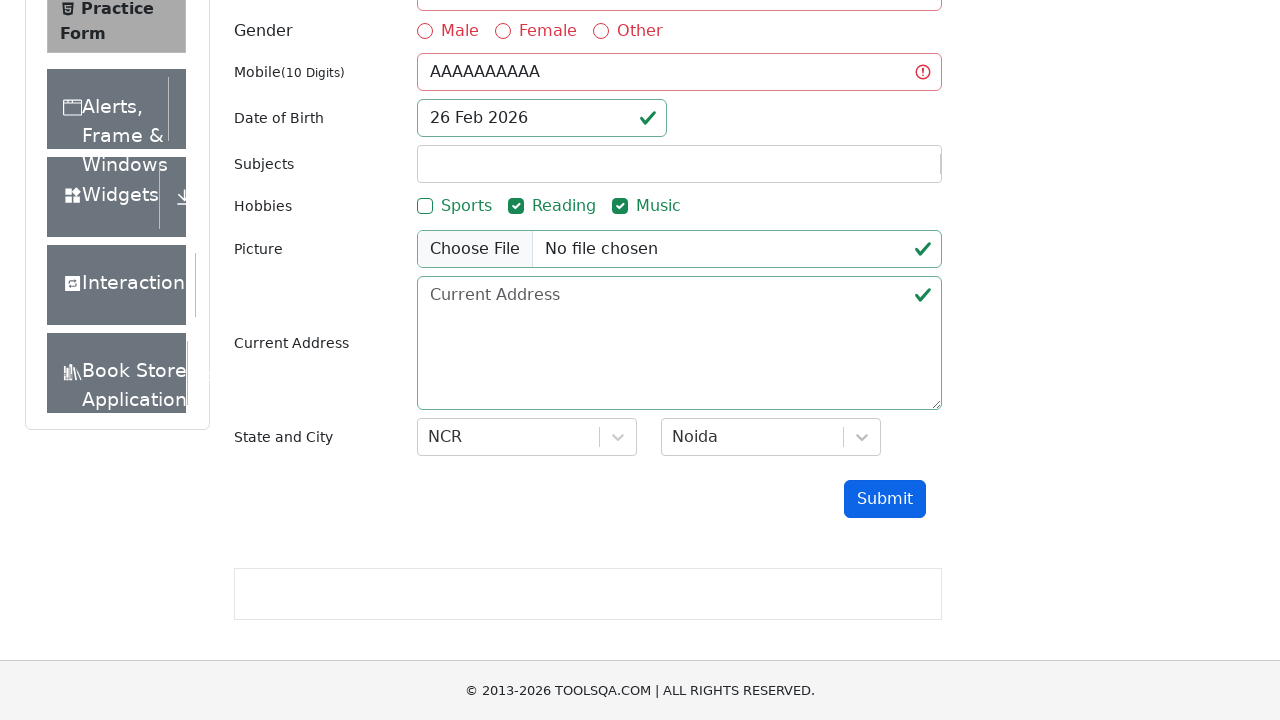

Waited 10 seconds for form submission to process
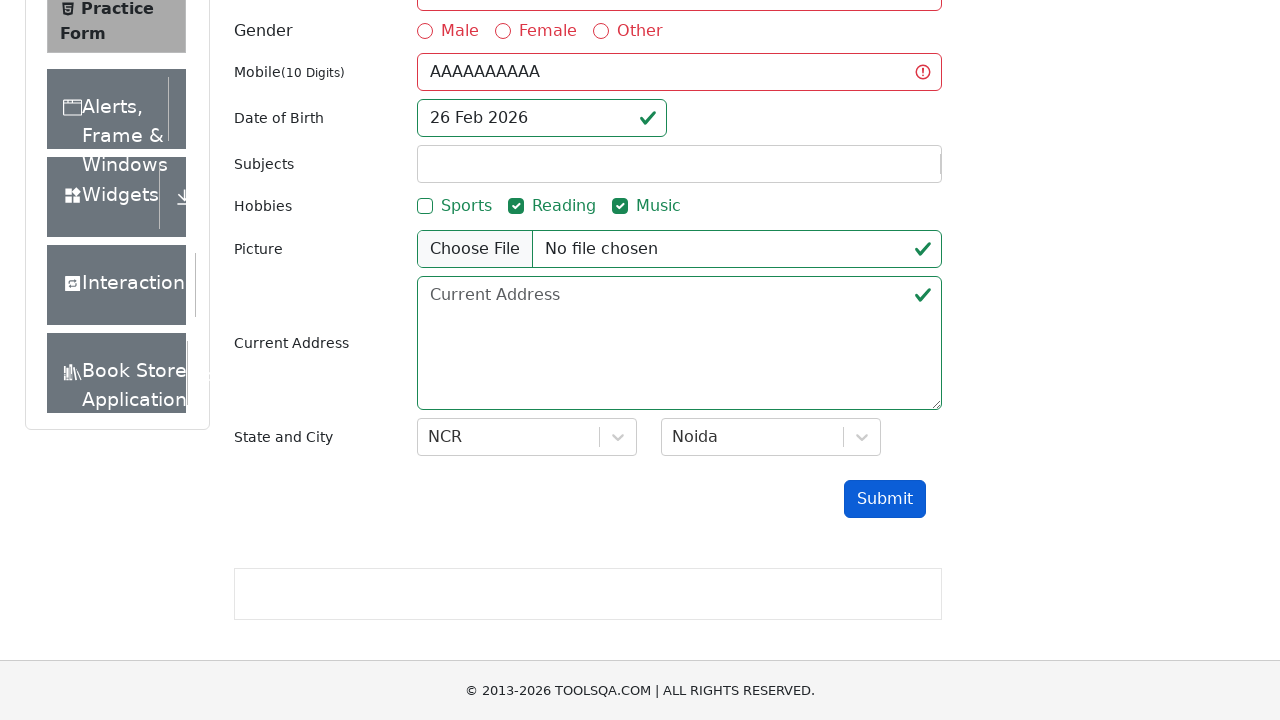

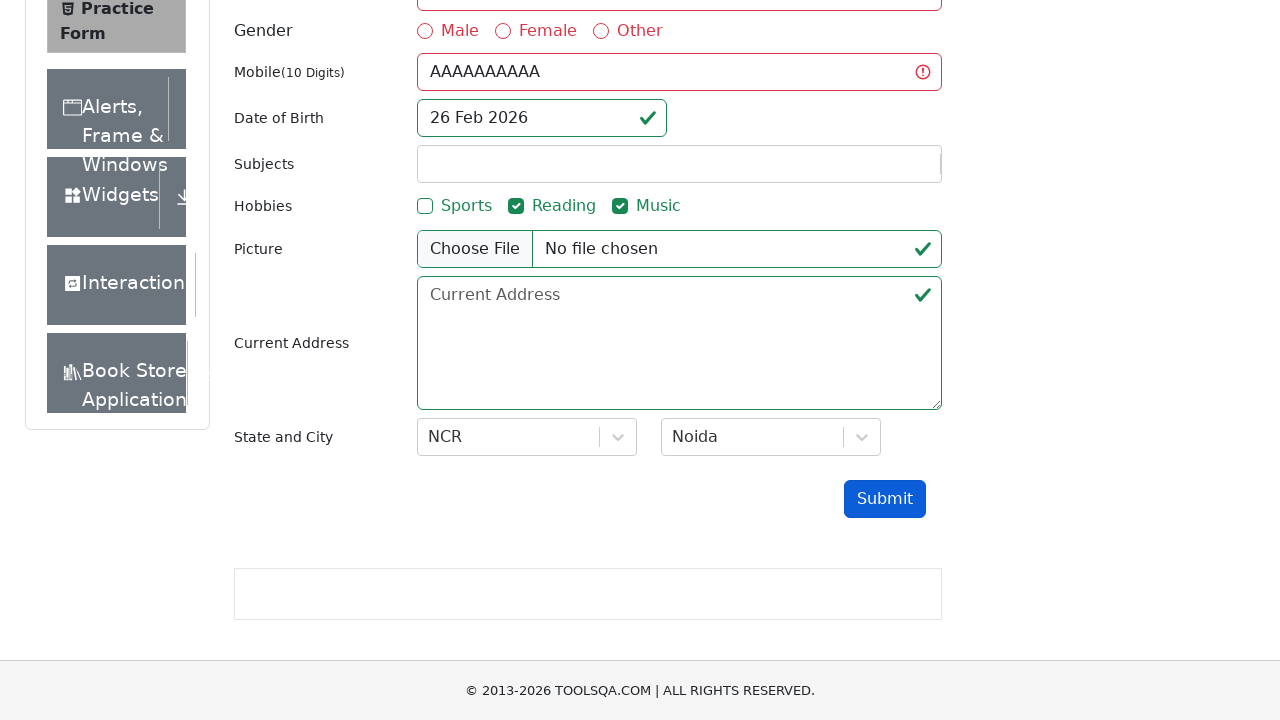